Tests that clicking the login button without entering any credentials shows a 'Username is required' error message

Starting URL: https://www.saucedemo.com/

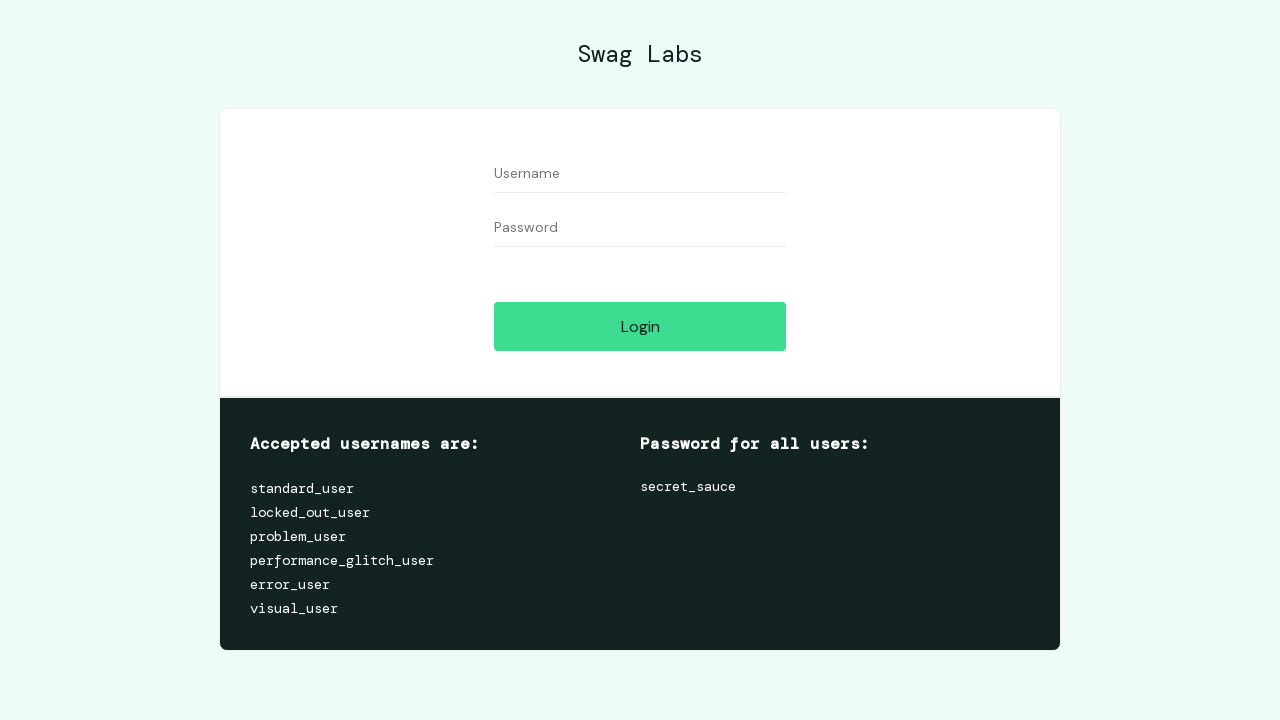

Clicked login button without entering credentials at (640, 326) on internal:role=button[name="Login"i]
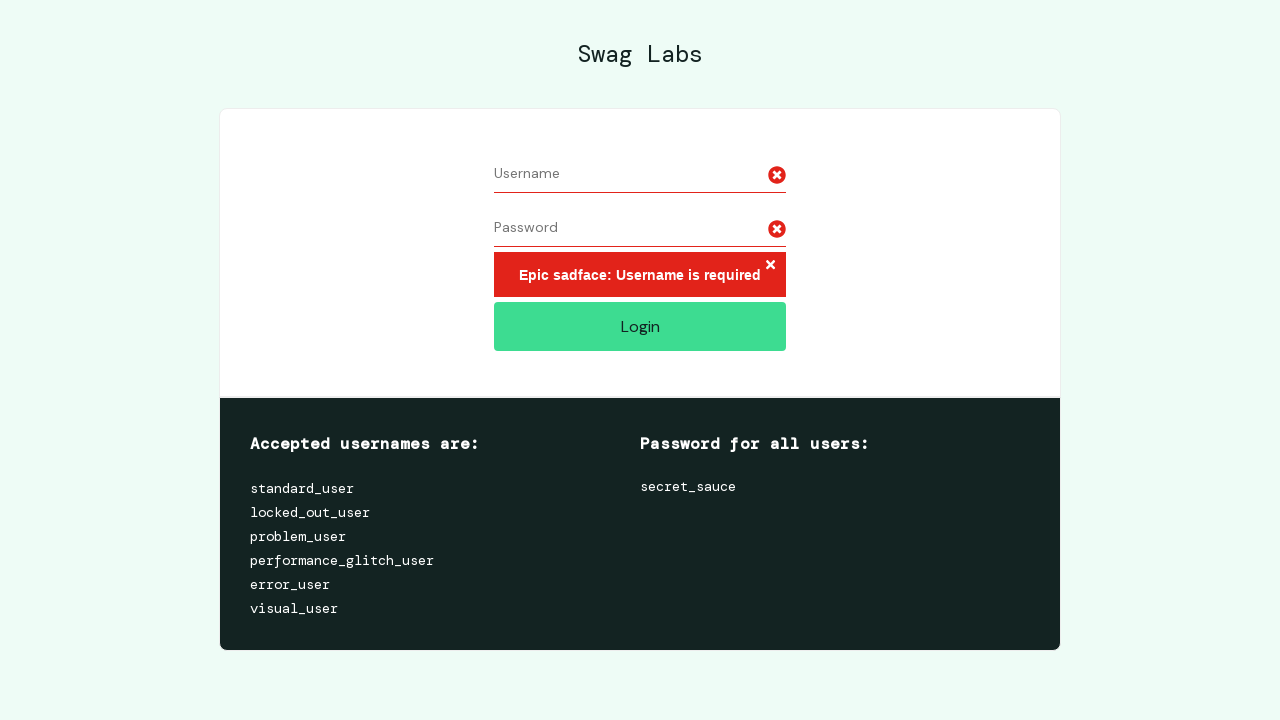

Username required error message is visible
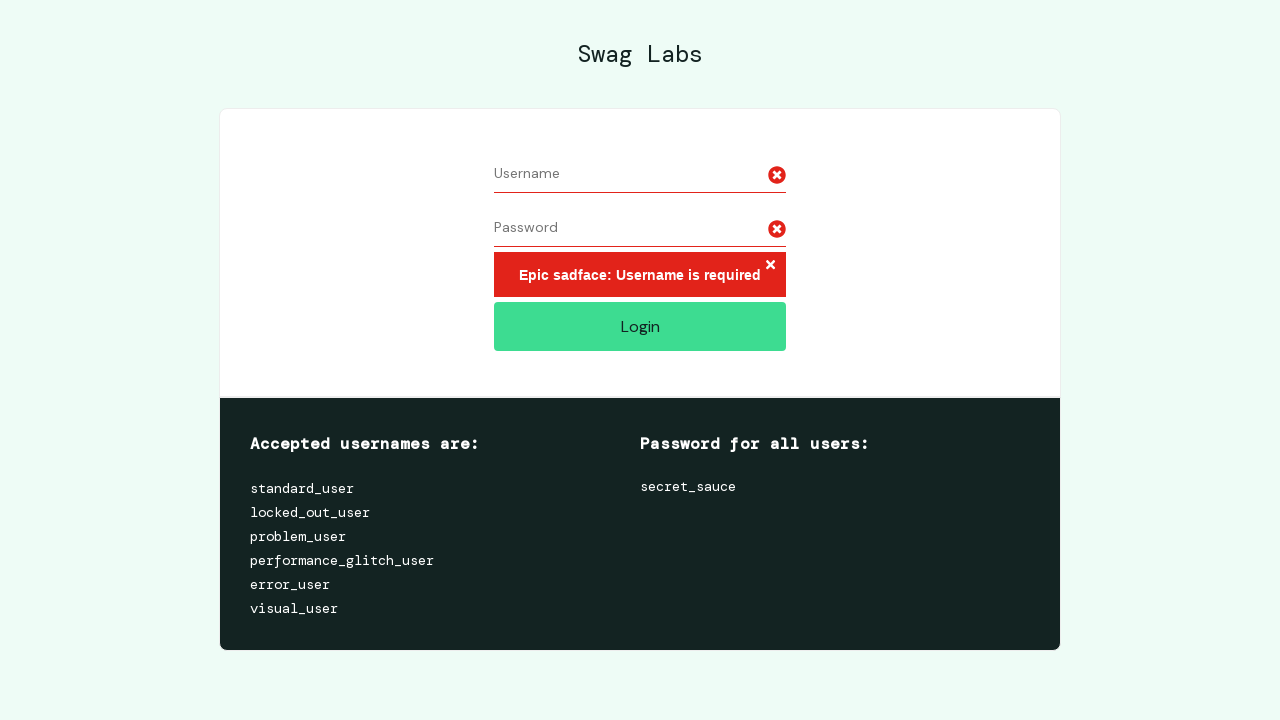

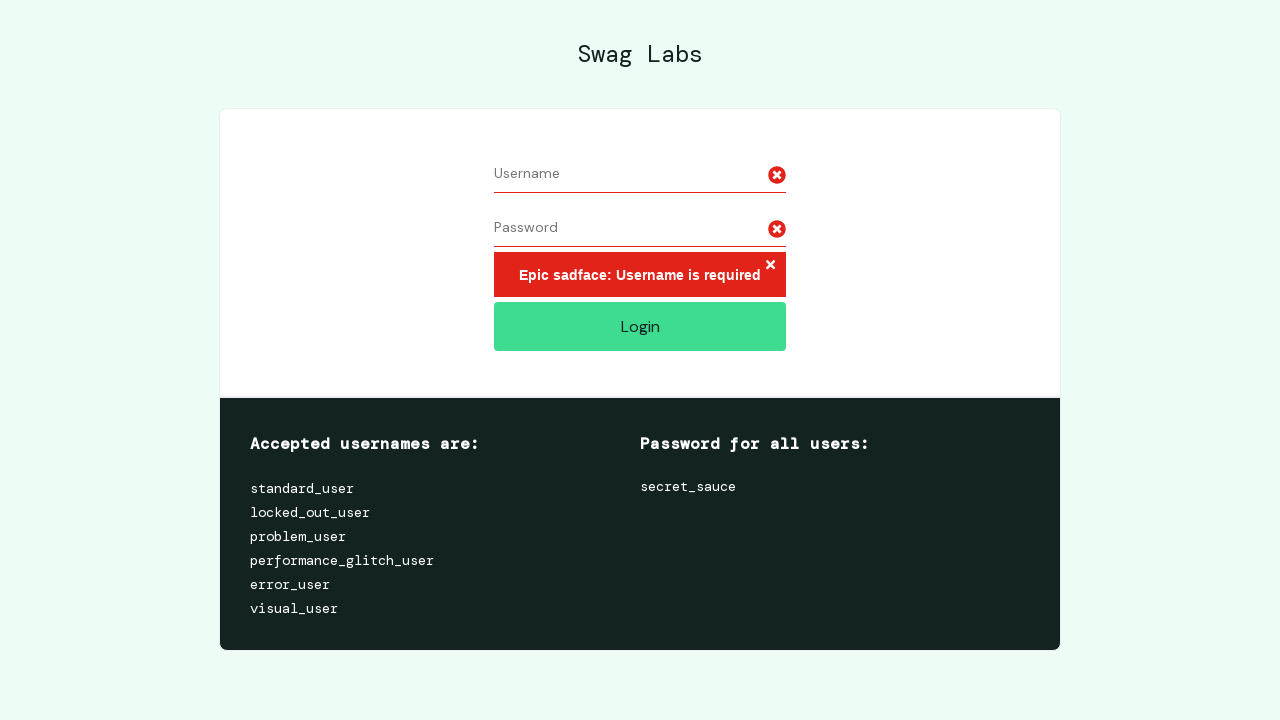